Navigates to Rahul Shetty Academy website and maximizes the browser window to verify the page loads correctly

Starting URL: https://rahulshettyacademy.com

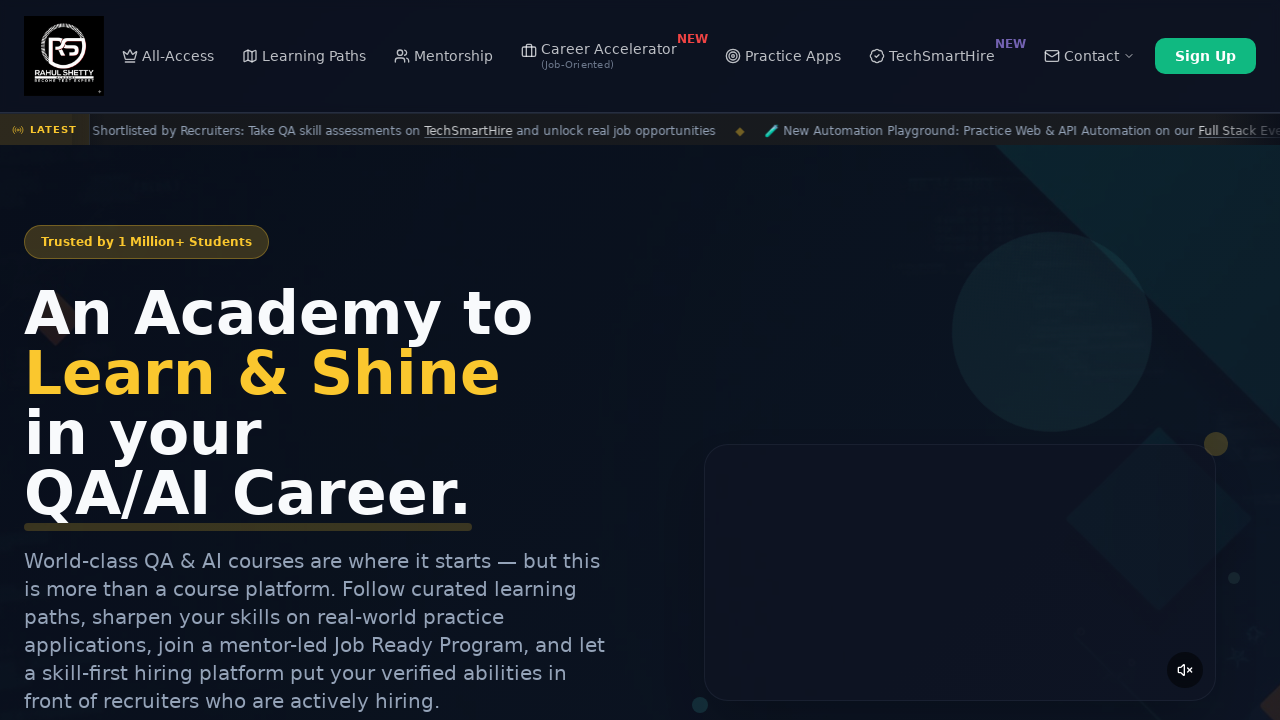

Set viewport size to 1920x1080 to maximize browser window
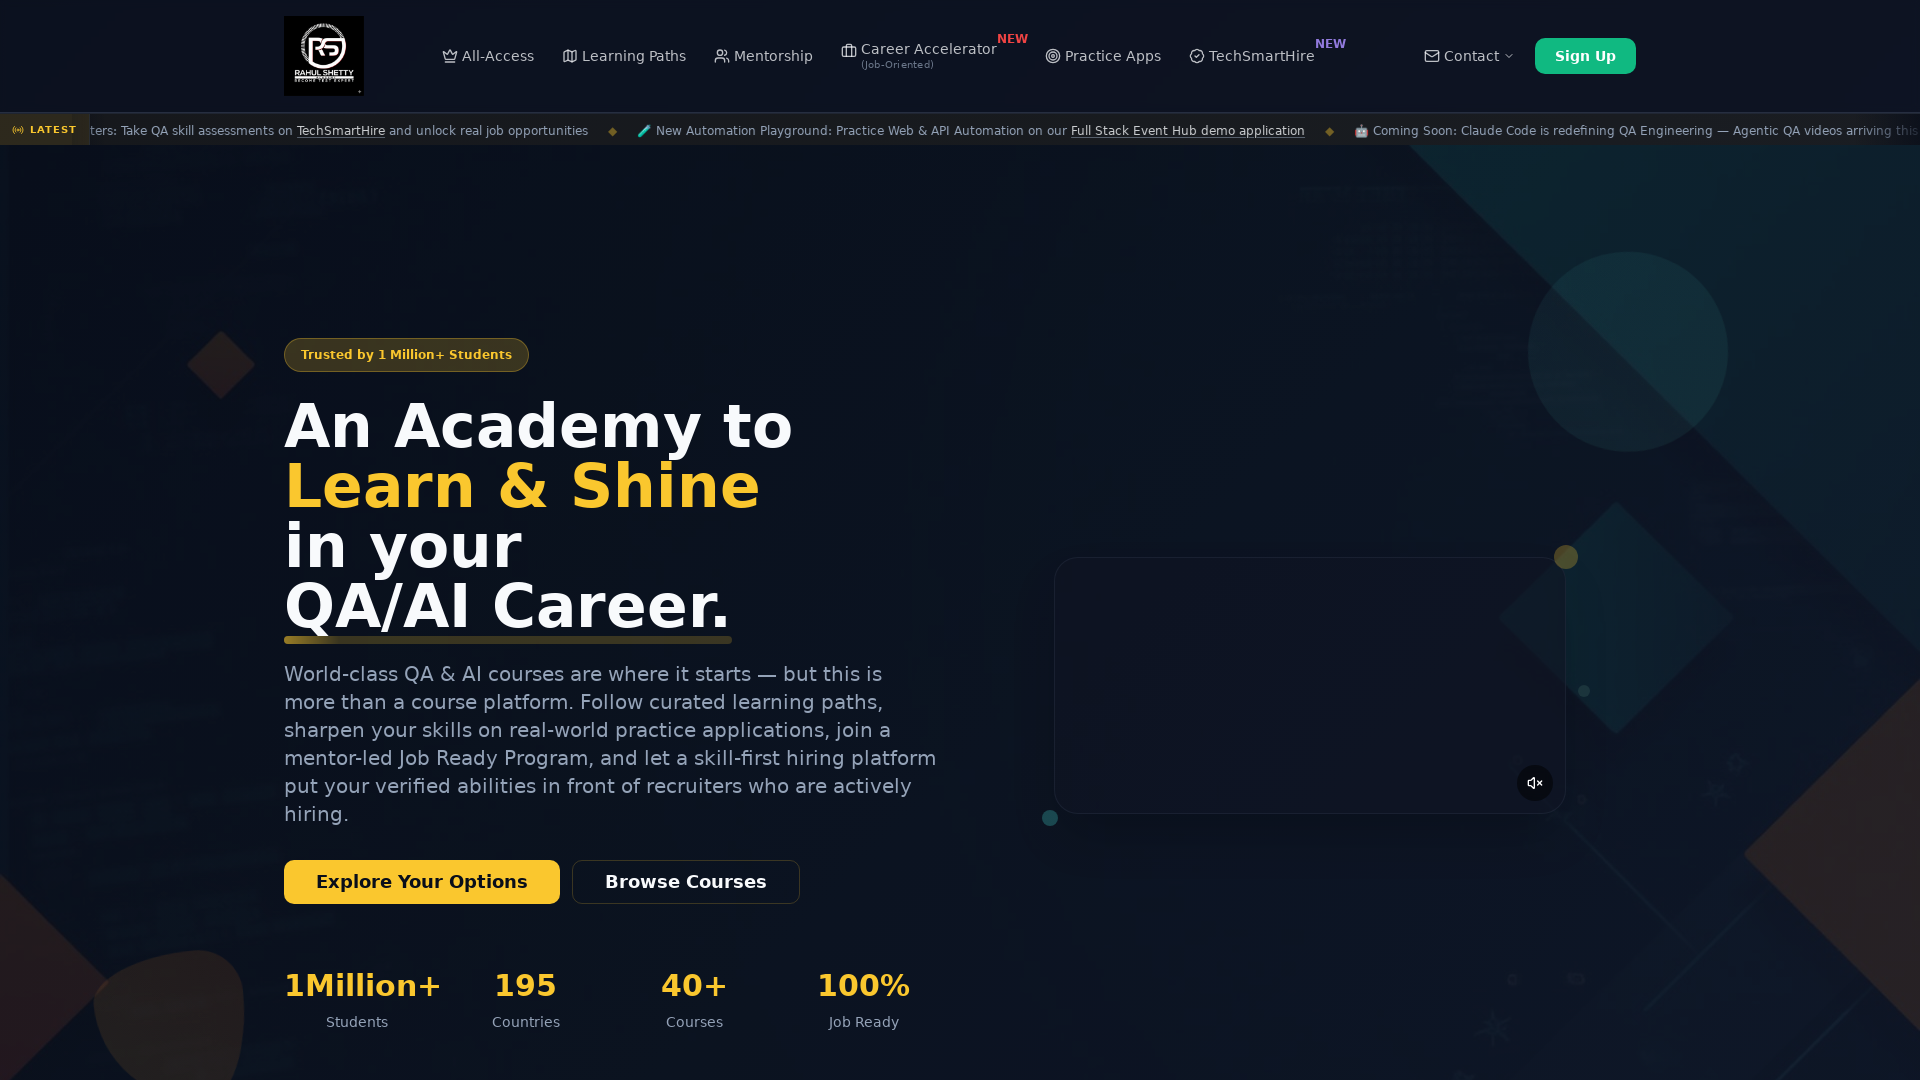

Waited for page to fully load (domcontentloaded state)
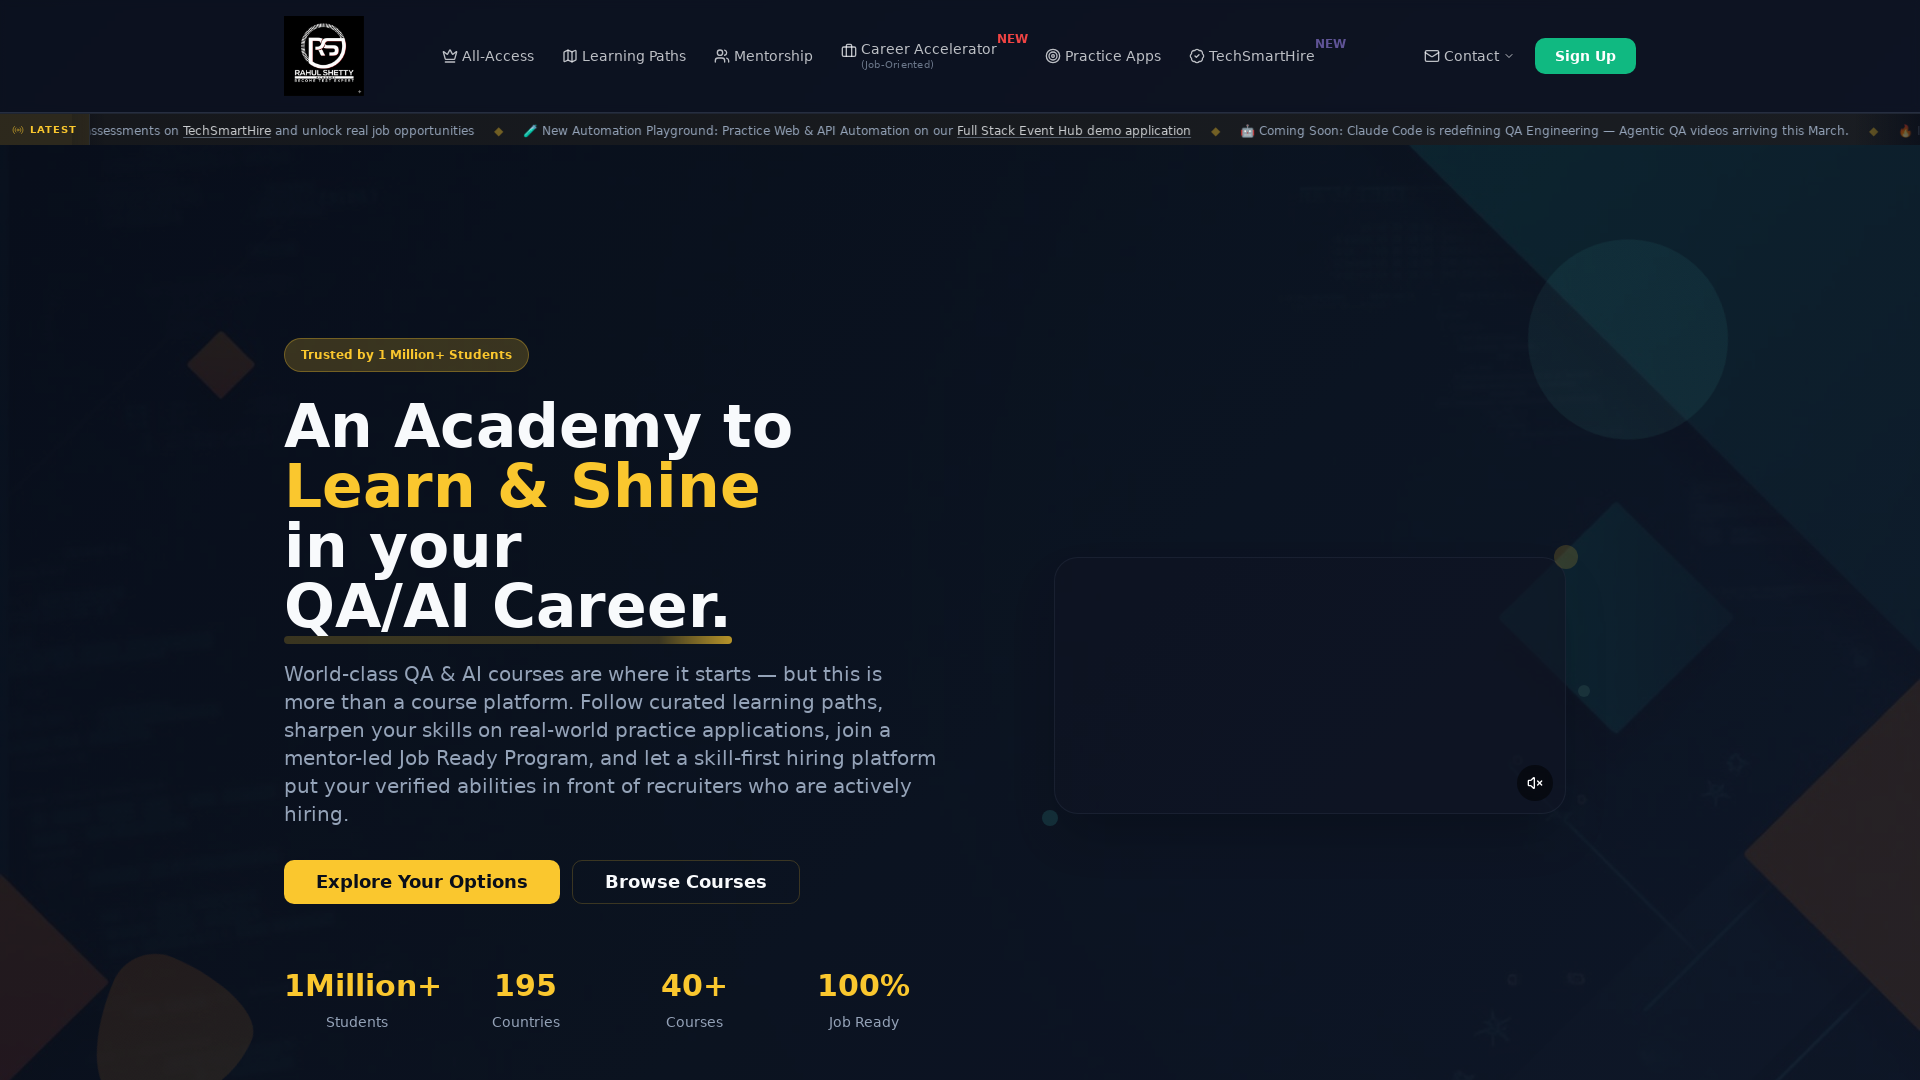

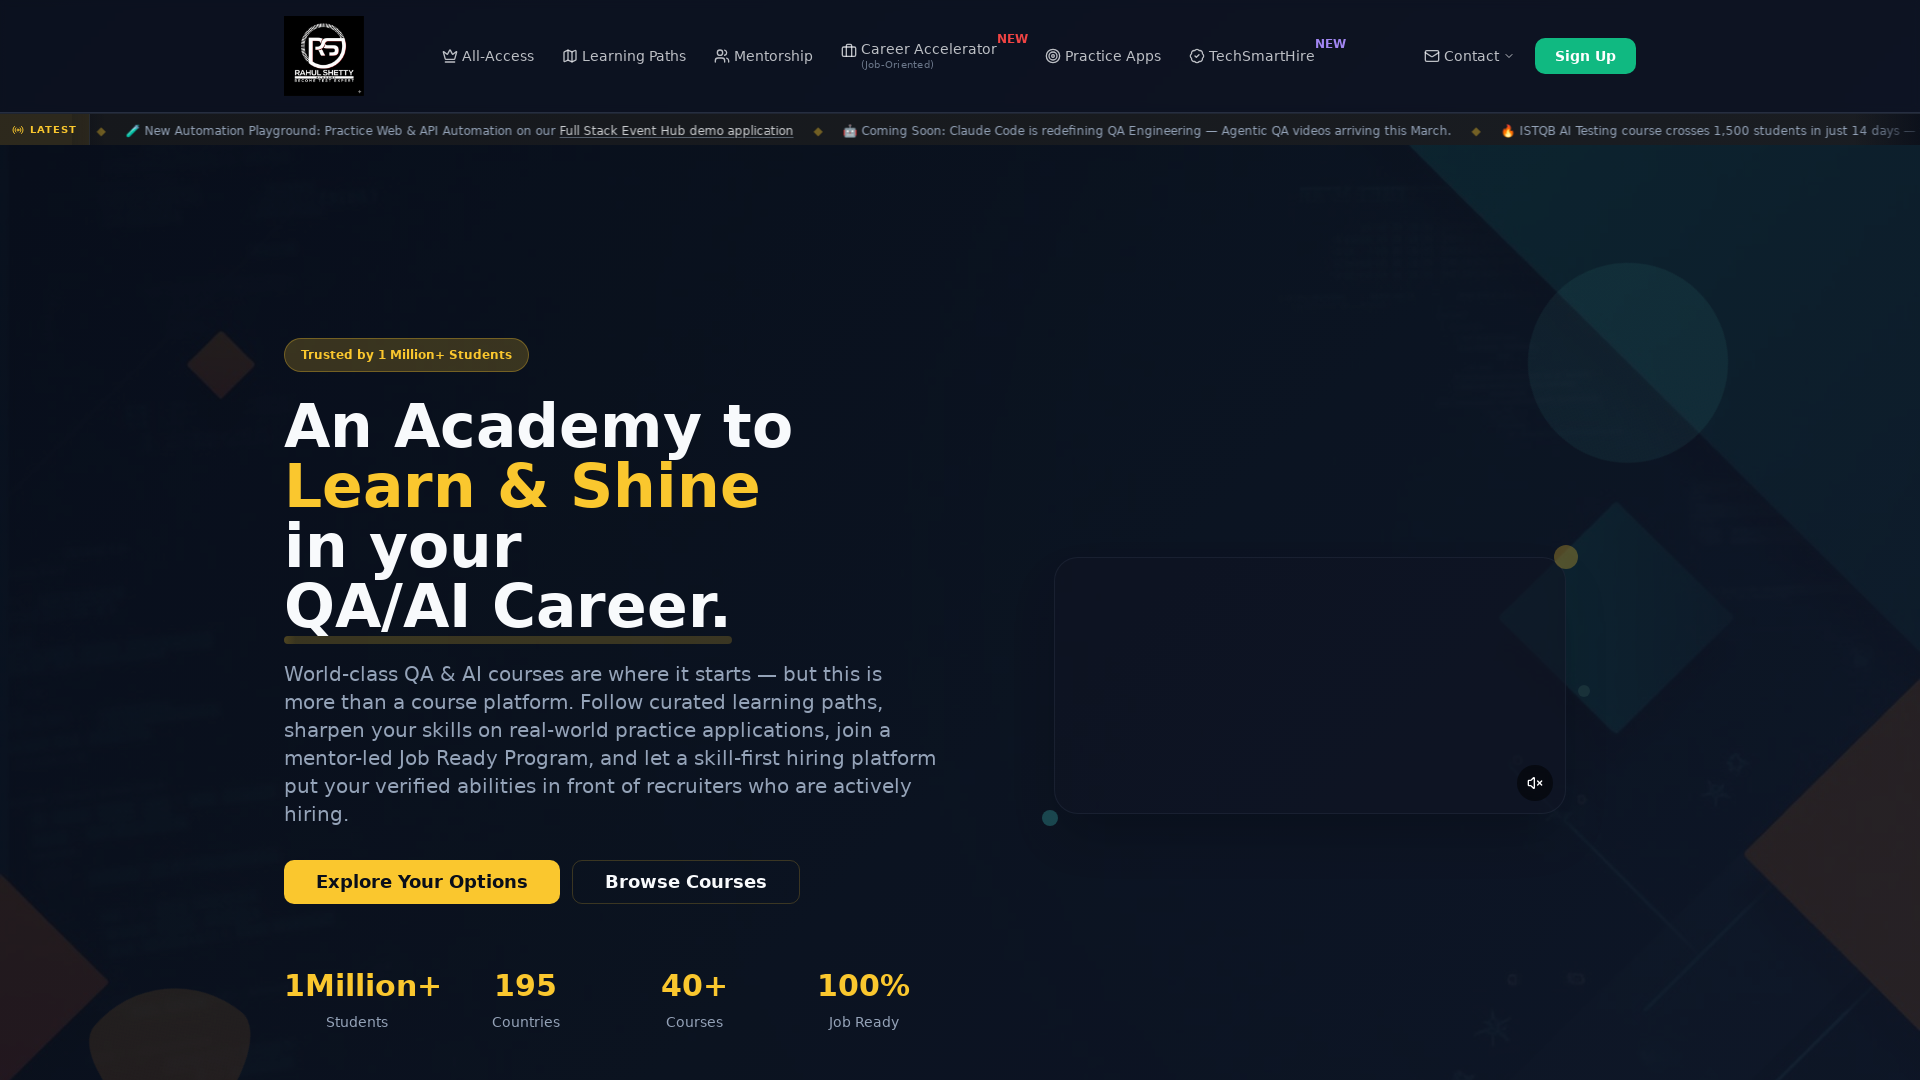